Tests the automation exercise website by verifying links exist on the homepage, clicking the Products link, and verifying that a special offer element is displayed on the products page.

Starting URL: https://www.automationexercise.com/

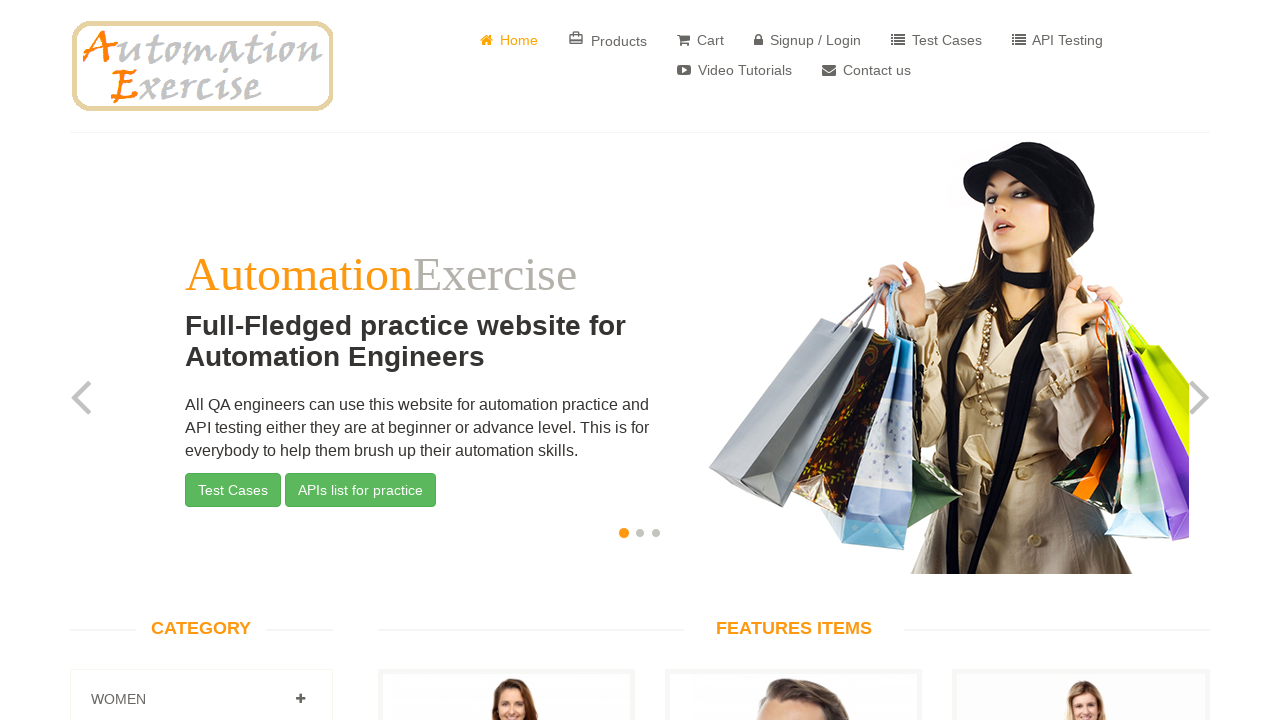

Waited for links to load on homepage
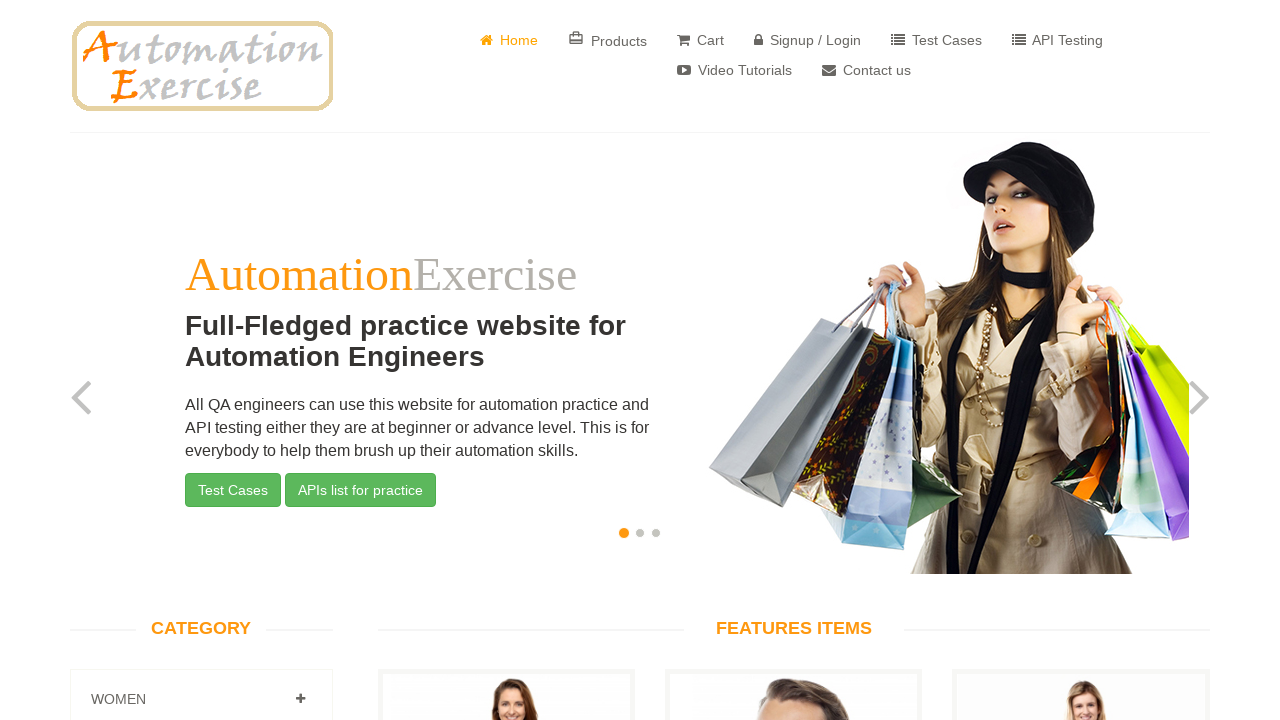

Retrieved all links from the page
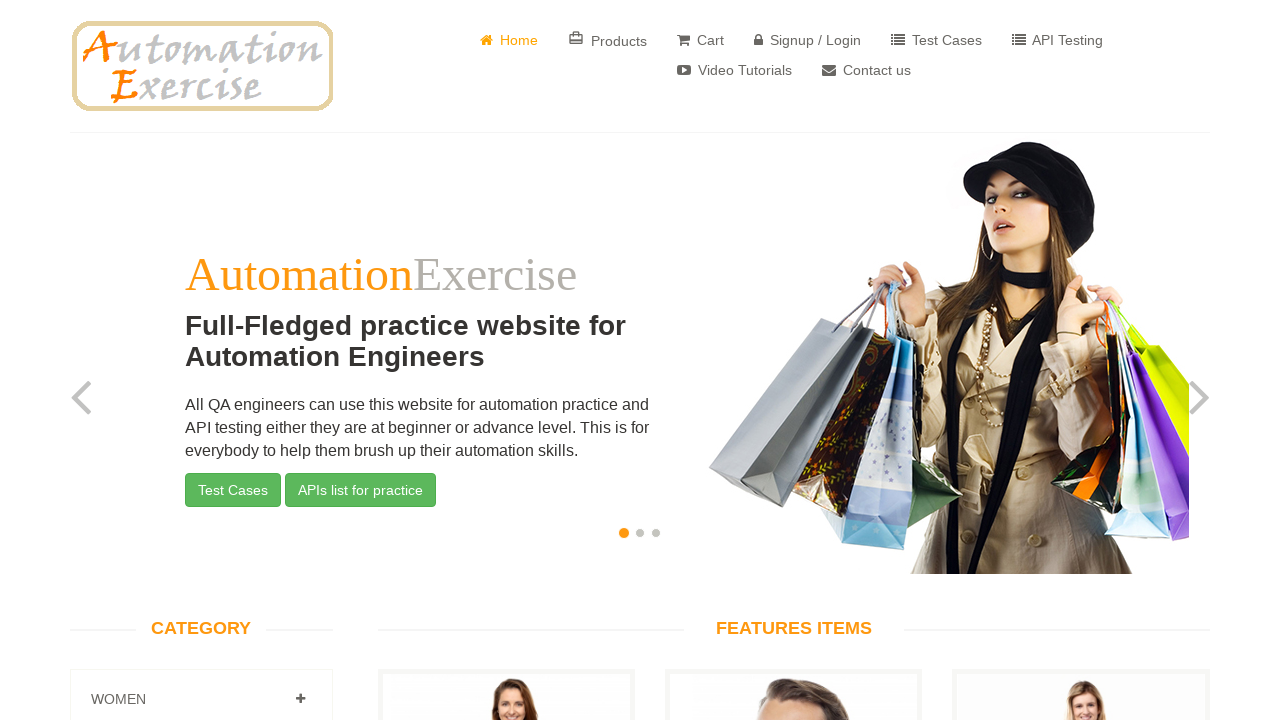

Found 147 links on the page
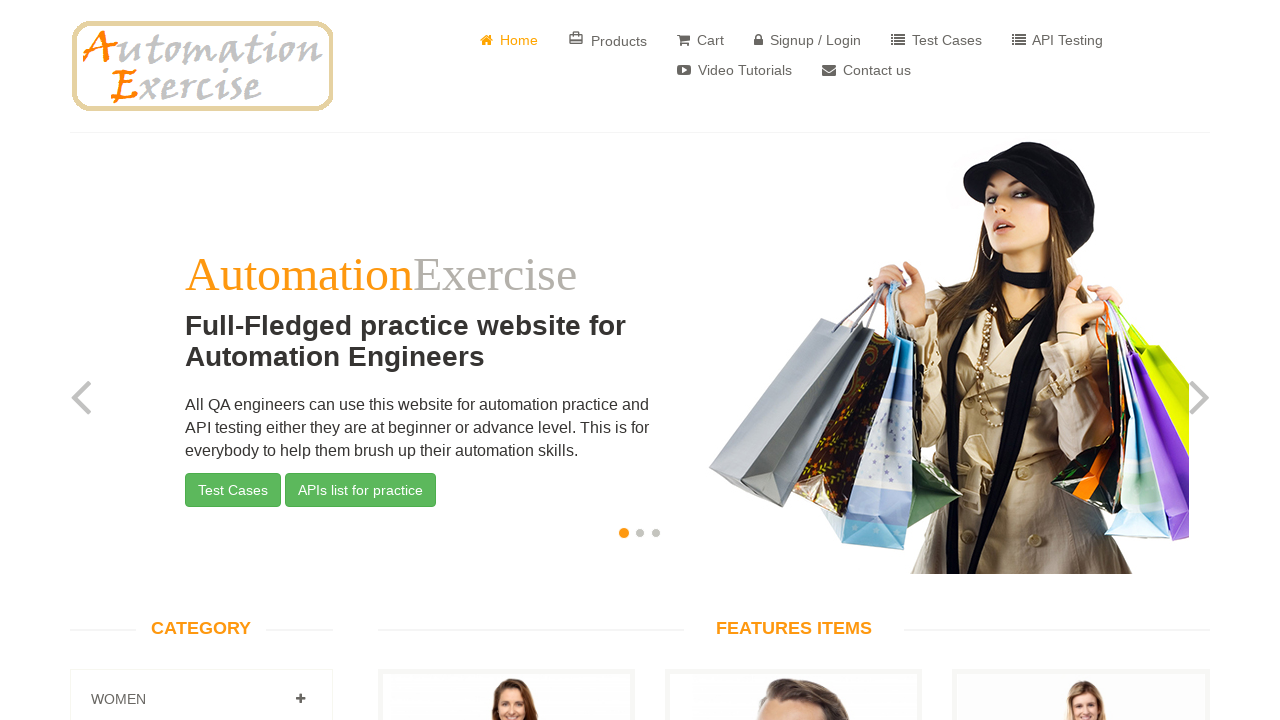

Clicked on Products link at (608, 40) on a:has-text('Products')
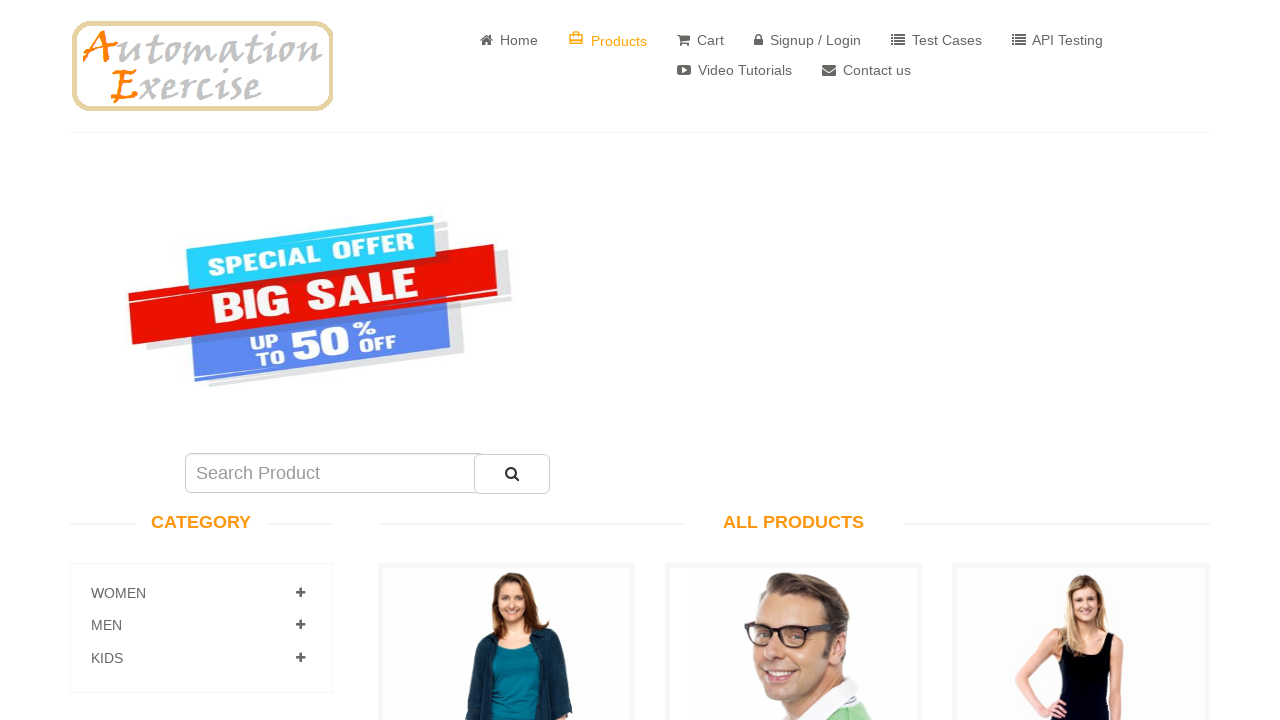

Waited for products page to load and special offer element to appear
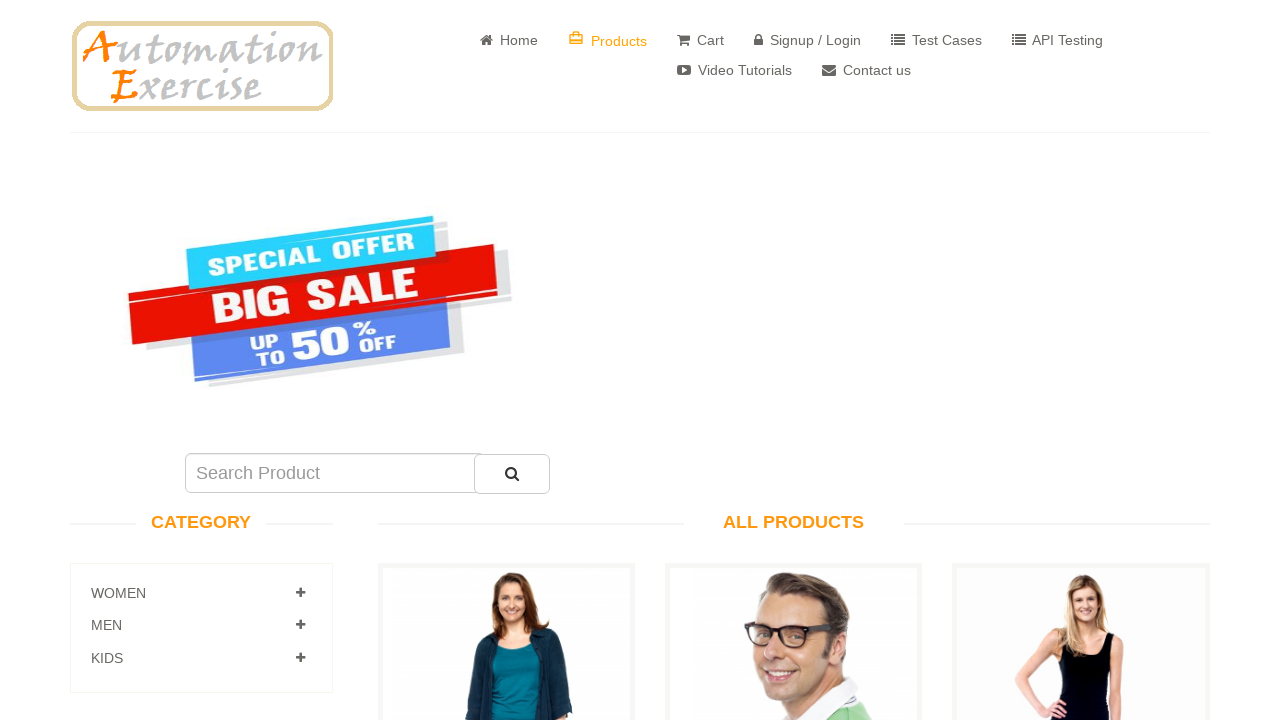

Located special offer element
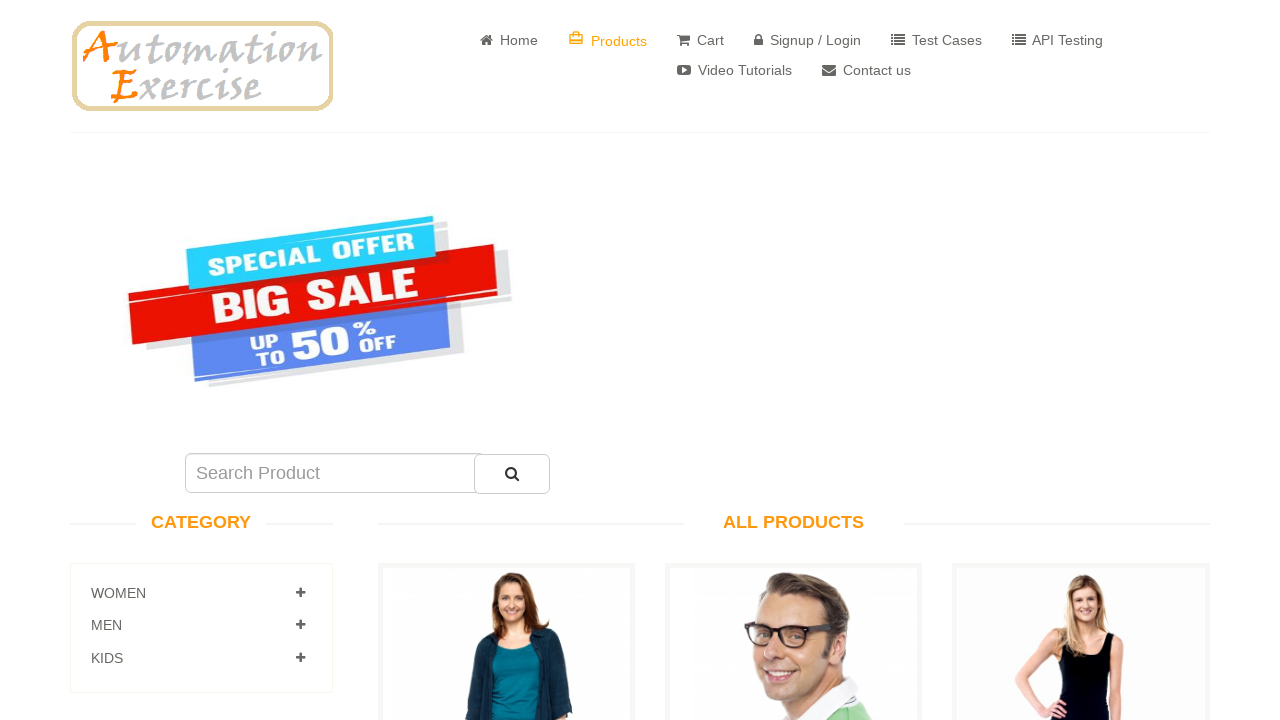

Verified special offer element is visible
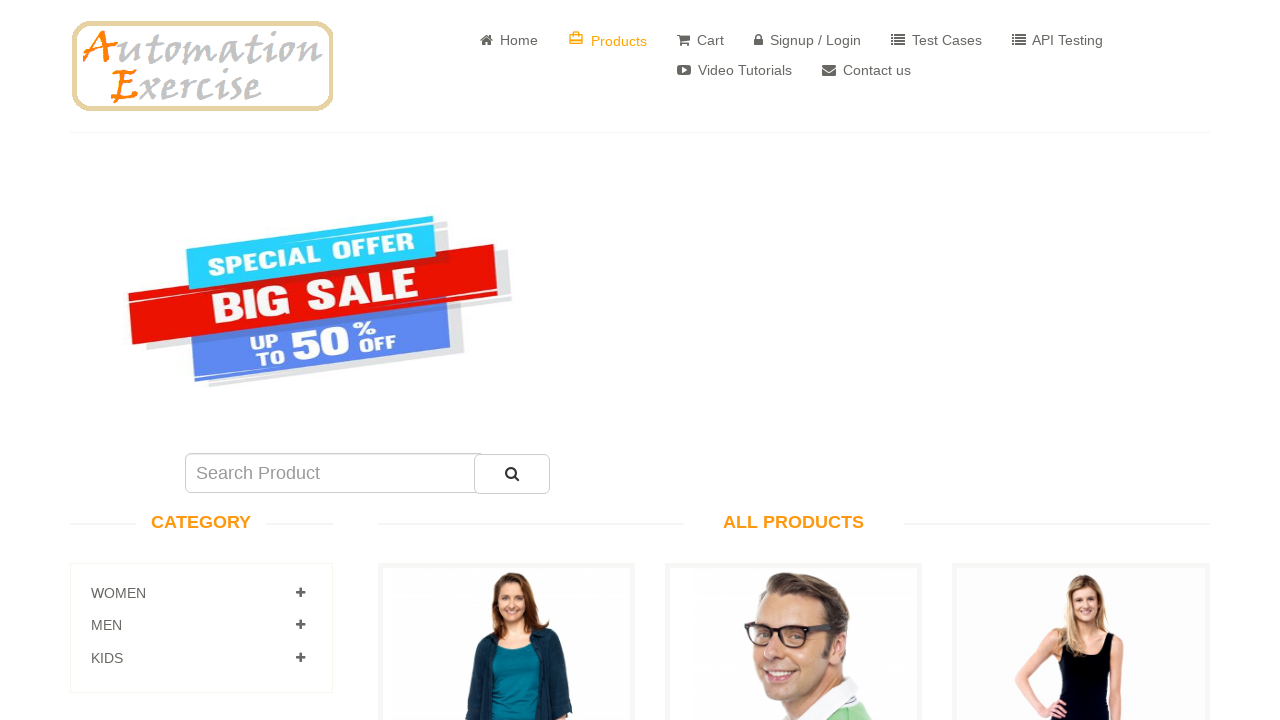

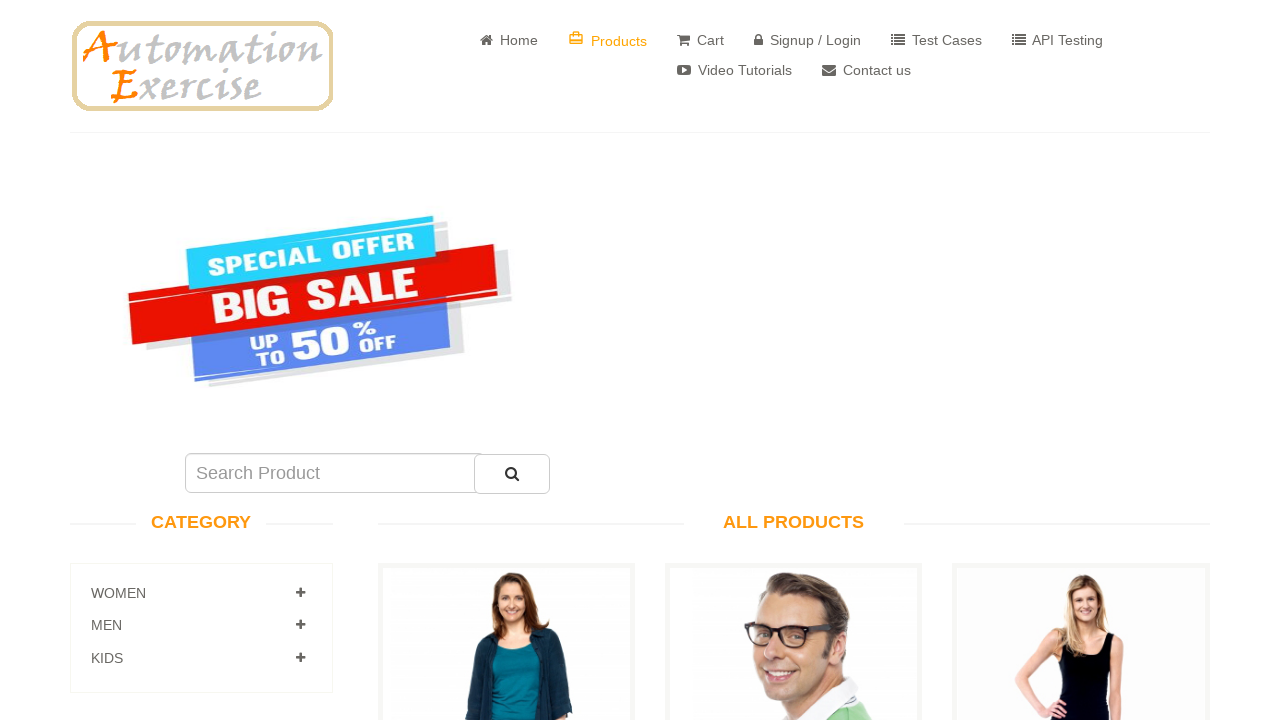